Tests navigation on Selenium HQ website by clicking on the Projects tab

Starting URL: https://www.seleniumhq.org/

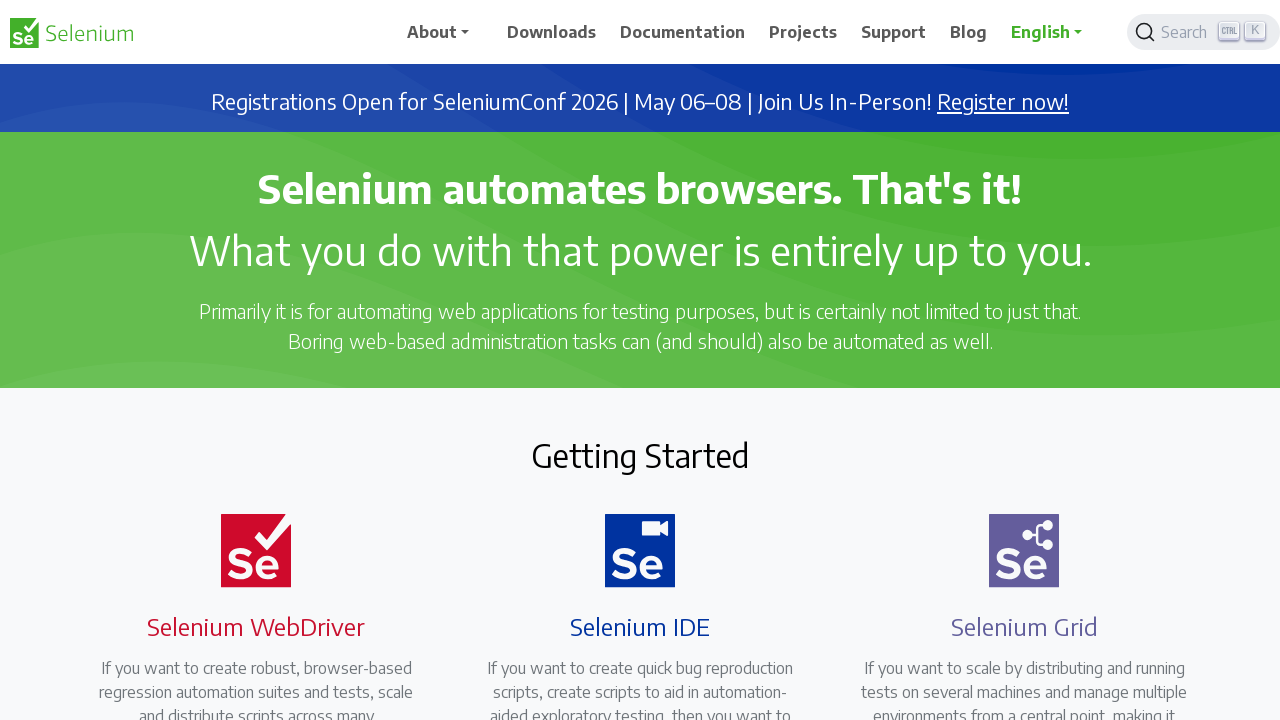

Clicked on the Projects tab at (803, 32) on a:has-text('Projects')
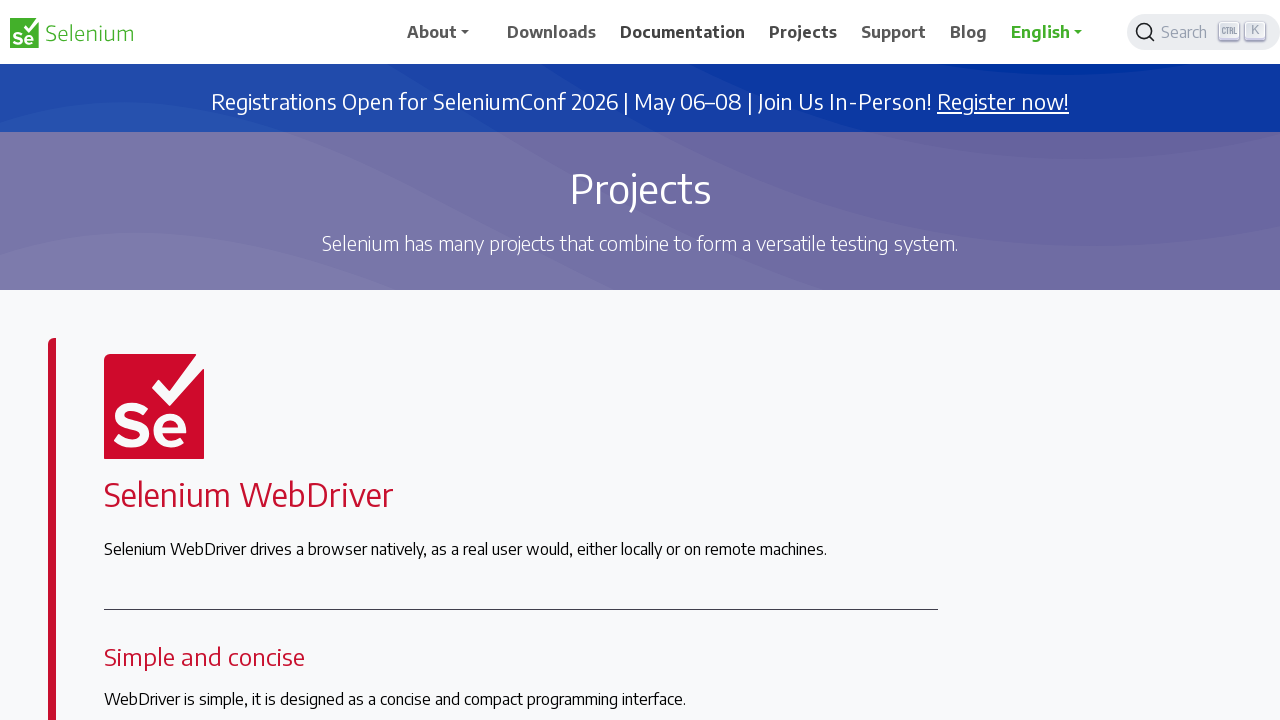

Waited for page to load after clicking Projects tab
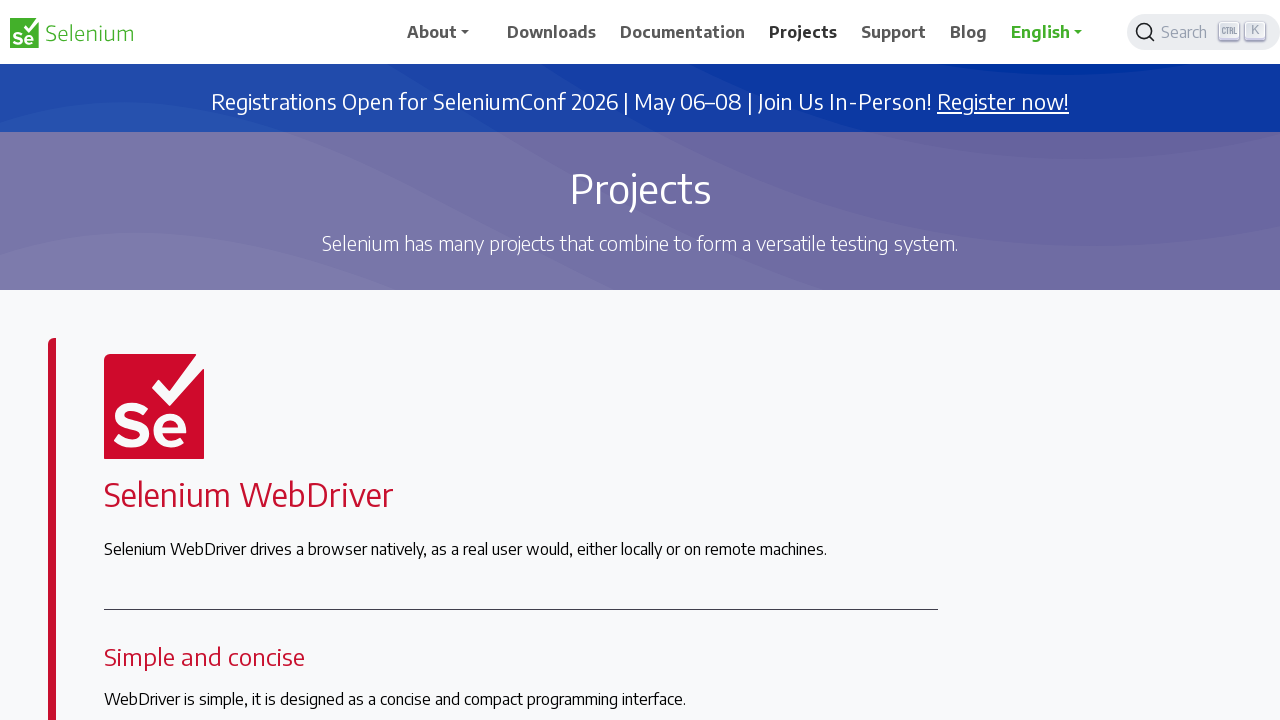

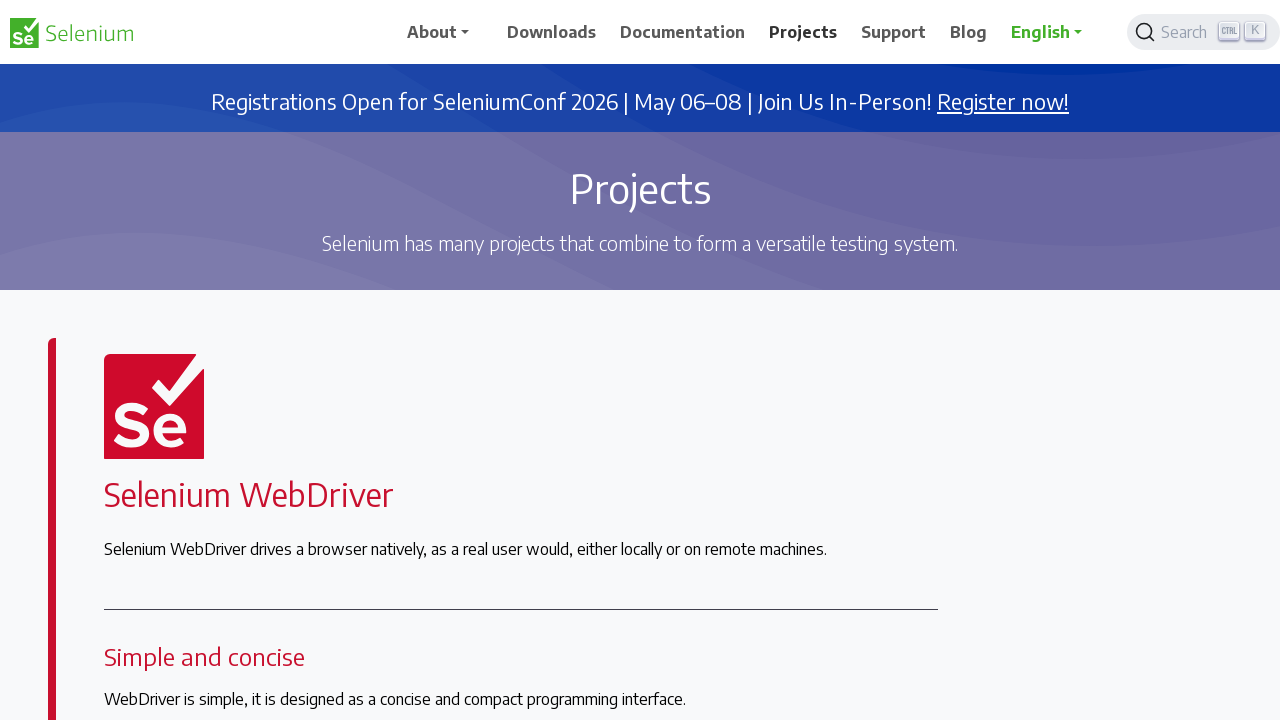